Tests division of two negative numbers (-99 ÷ -3 = 33)

Starting URL: https://testsheepnz.github.io/BasicCalculator.html

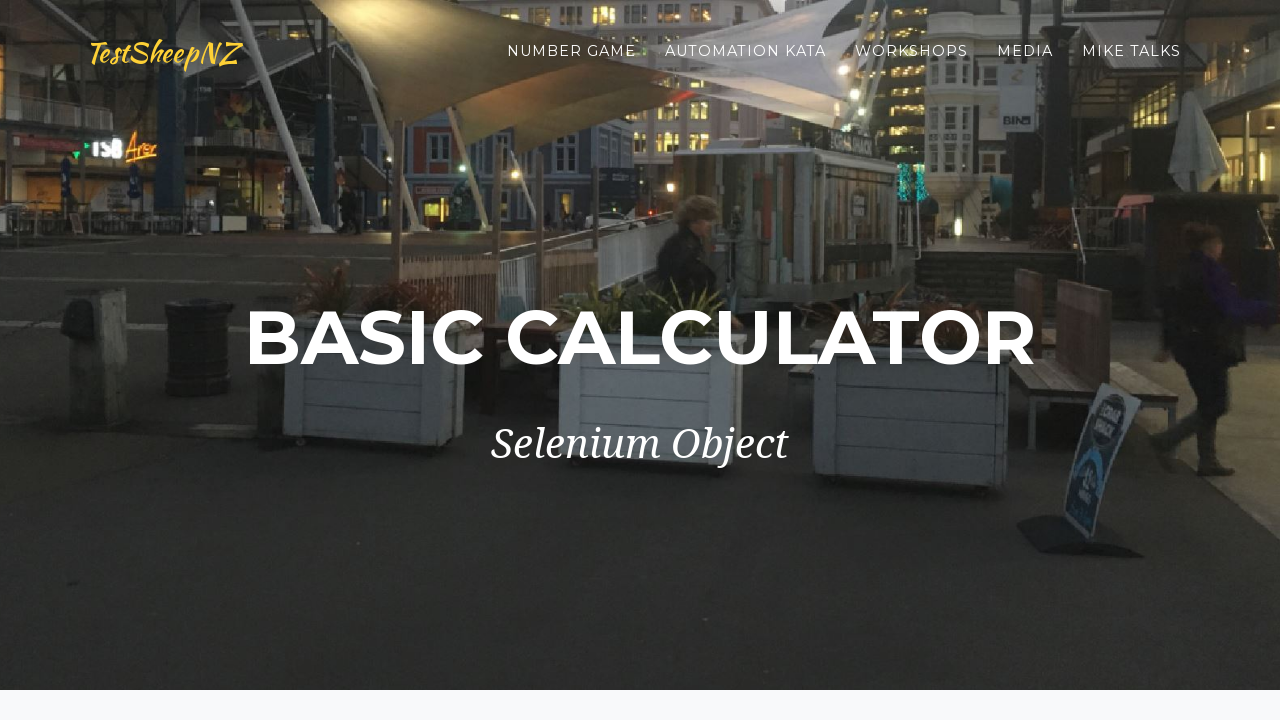

Filled first number field with -99 on #number1Field
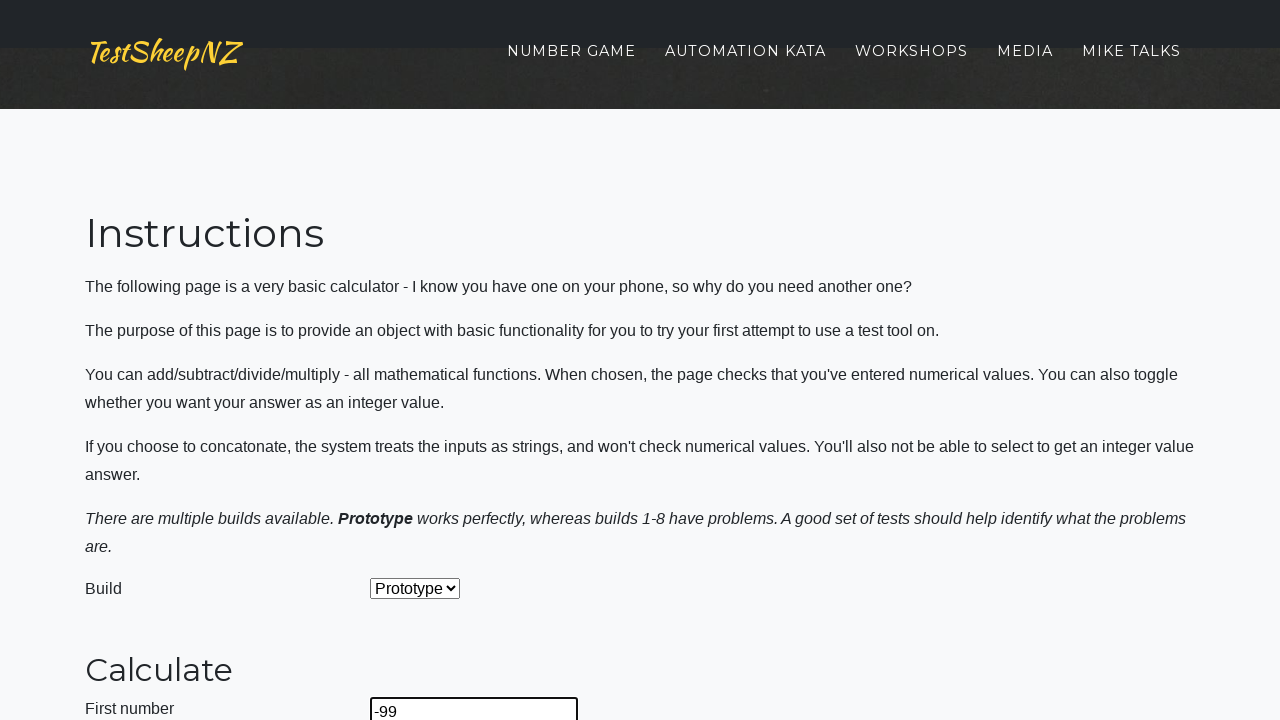

Filled second number field with -3 on #number2Field
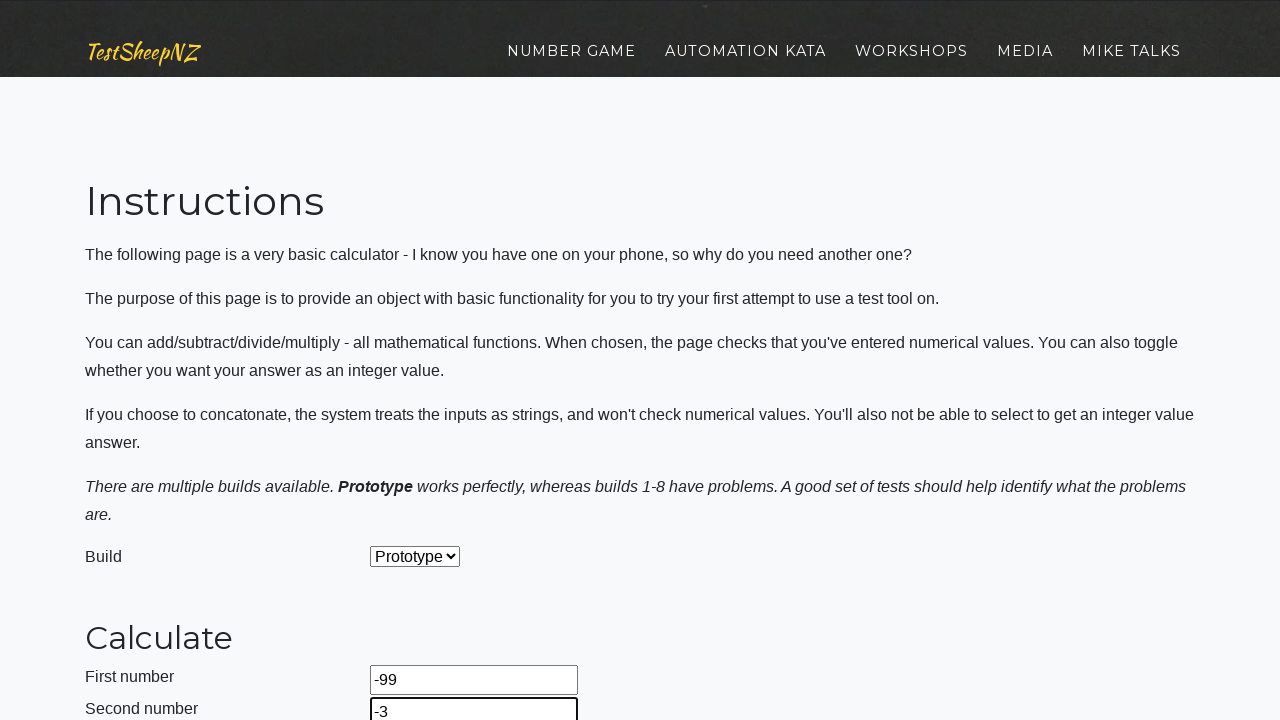

Selected Divide operation from dropdown on #selectOperationDropdown
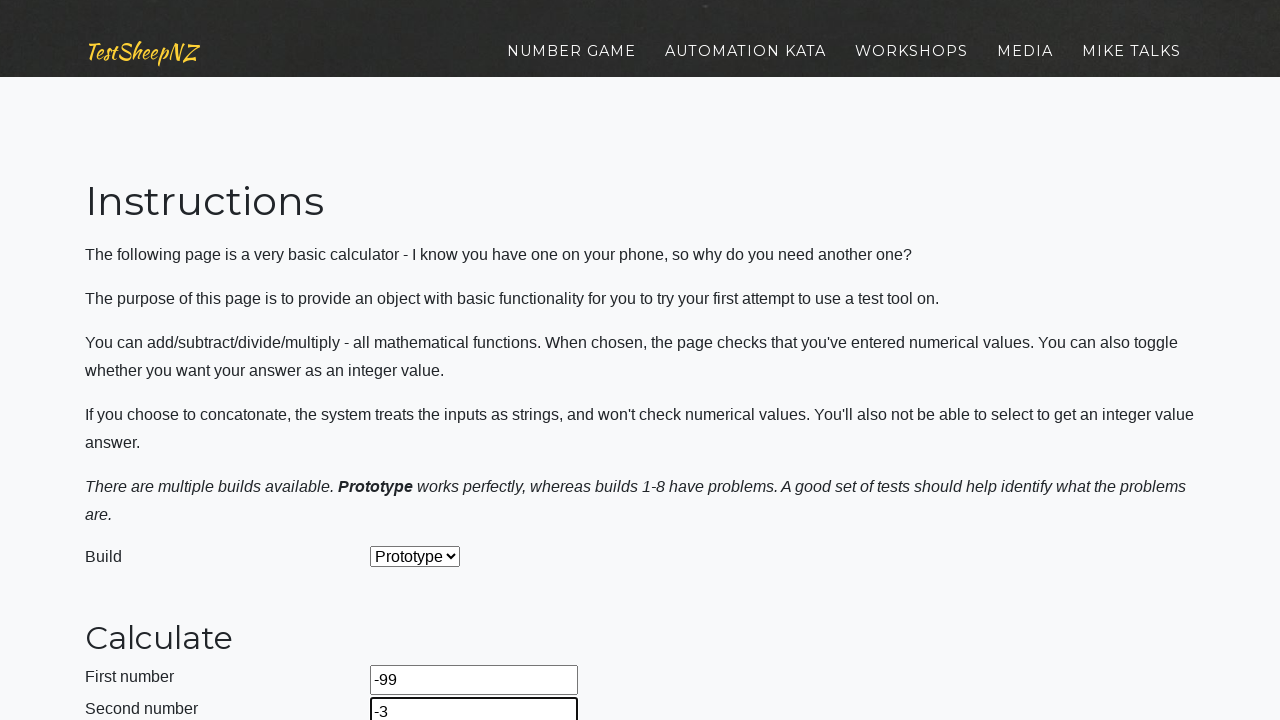

Clicked calculate button at (422, 361) on #calculateButton
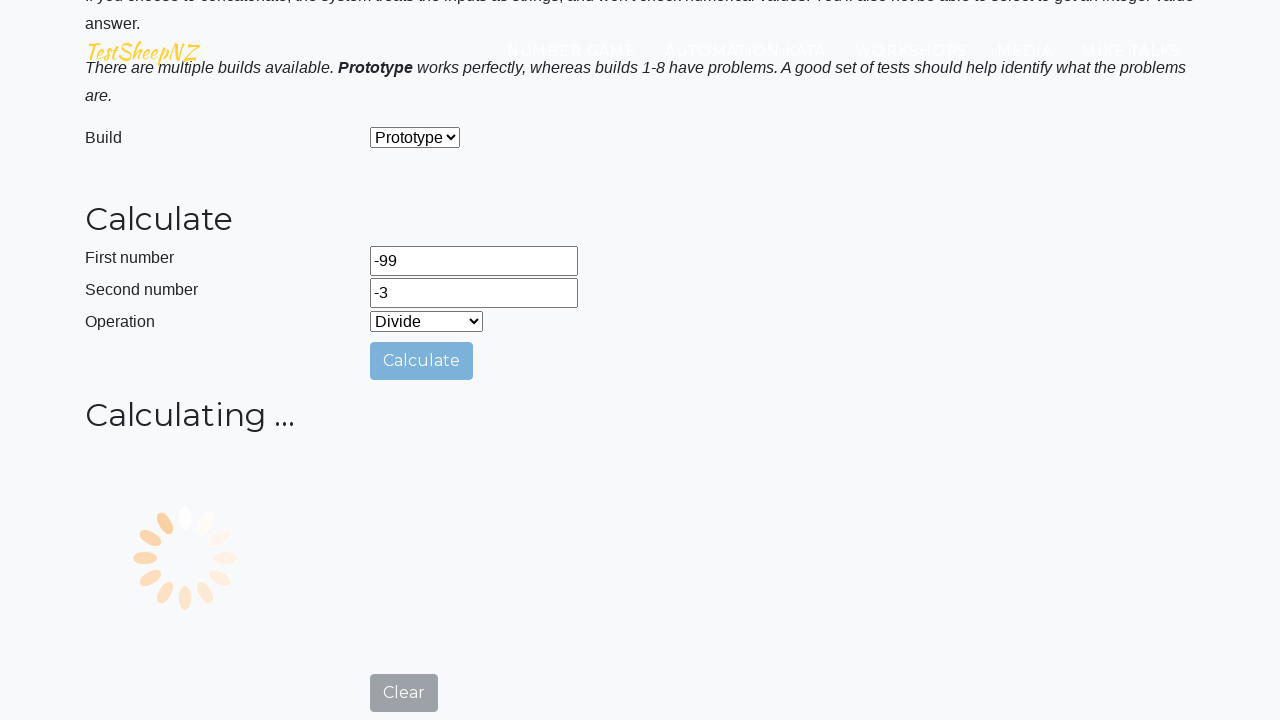

Answer field appeared showing result of -99 ÷ -3 = 33
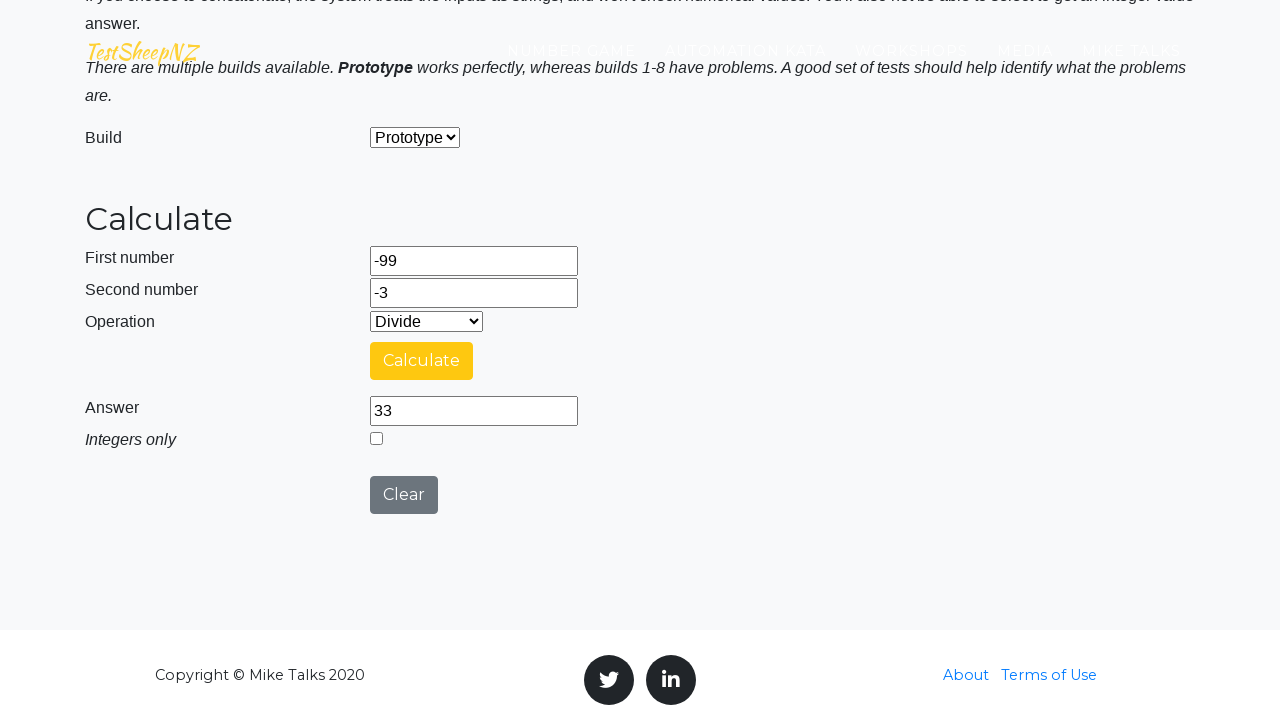

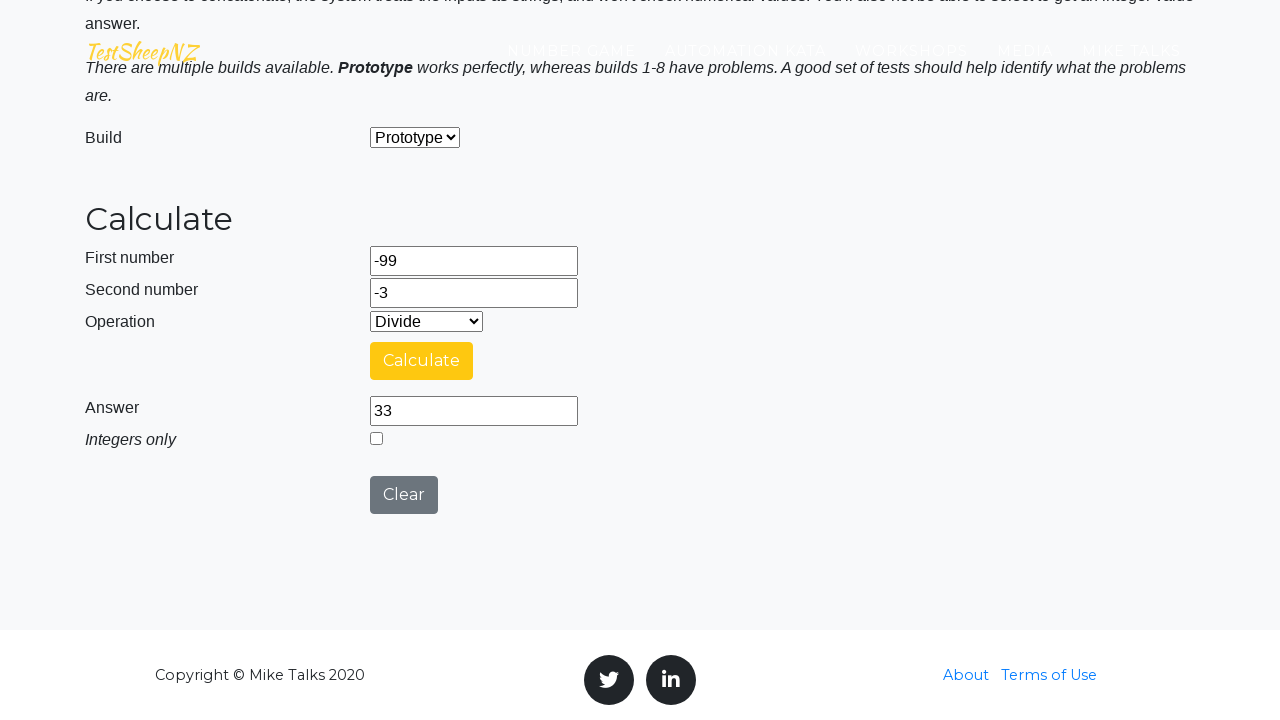